Tests the date and time picker functionality by clearing the existing value and entering a new date "April 22, 2022 1:19 PM" into the datetime picker input field.

Starting URL: https://demoqa.com/date-picker

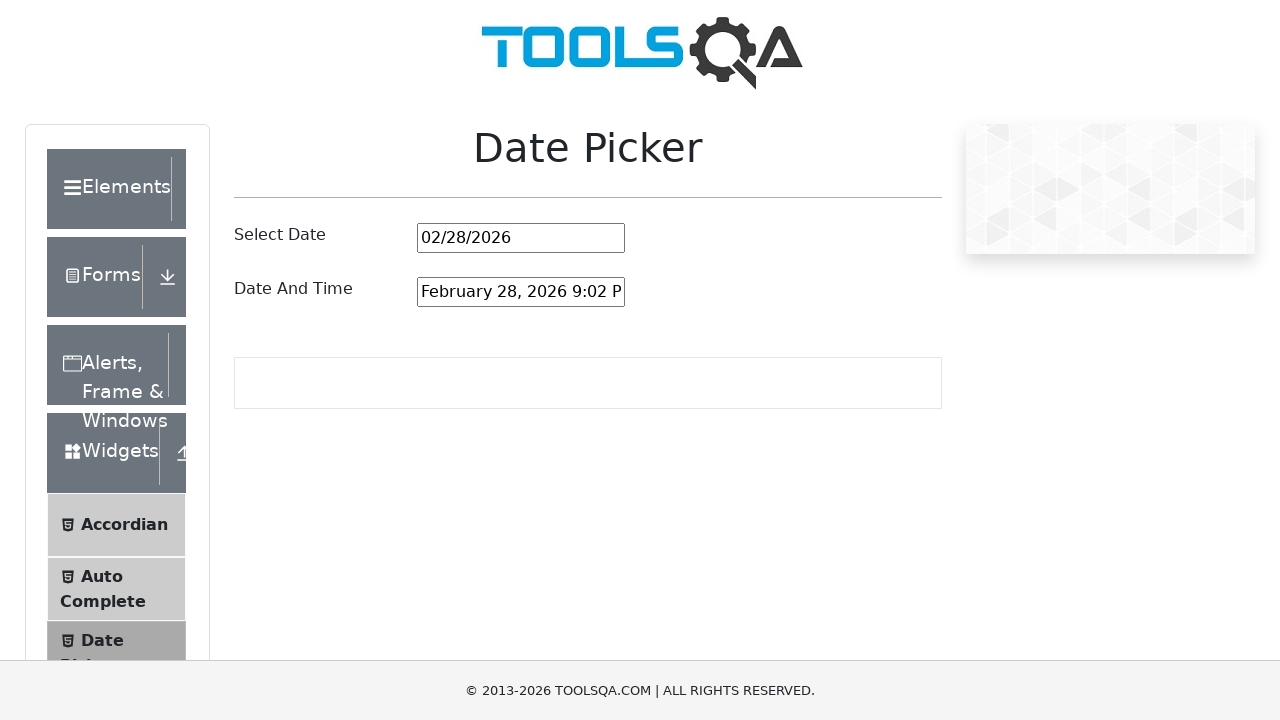

Located the date and time picker input field
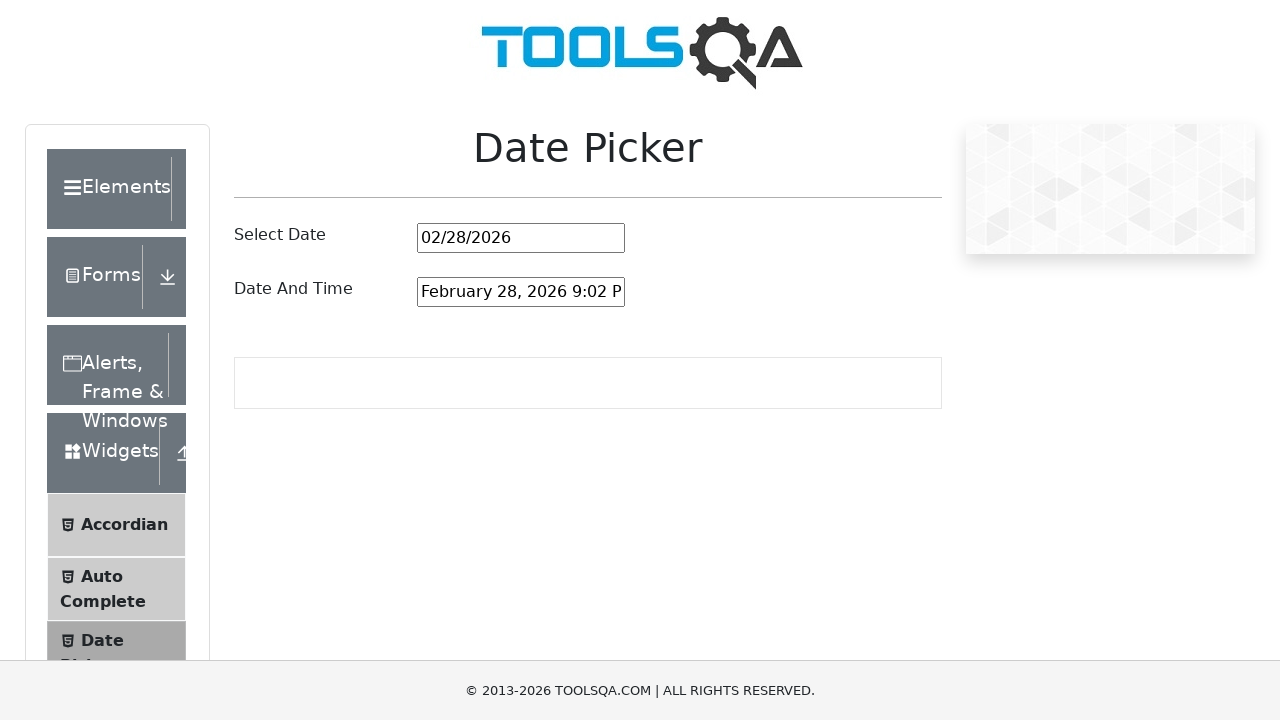

Triple-clicked to select all text in date picker input at (521, 292) on #dateAndTimePickerInput
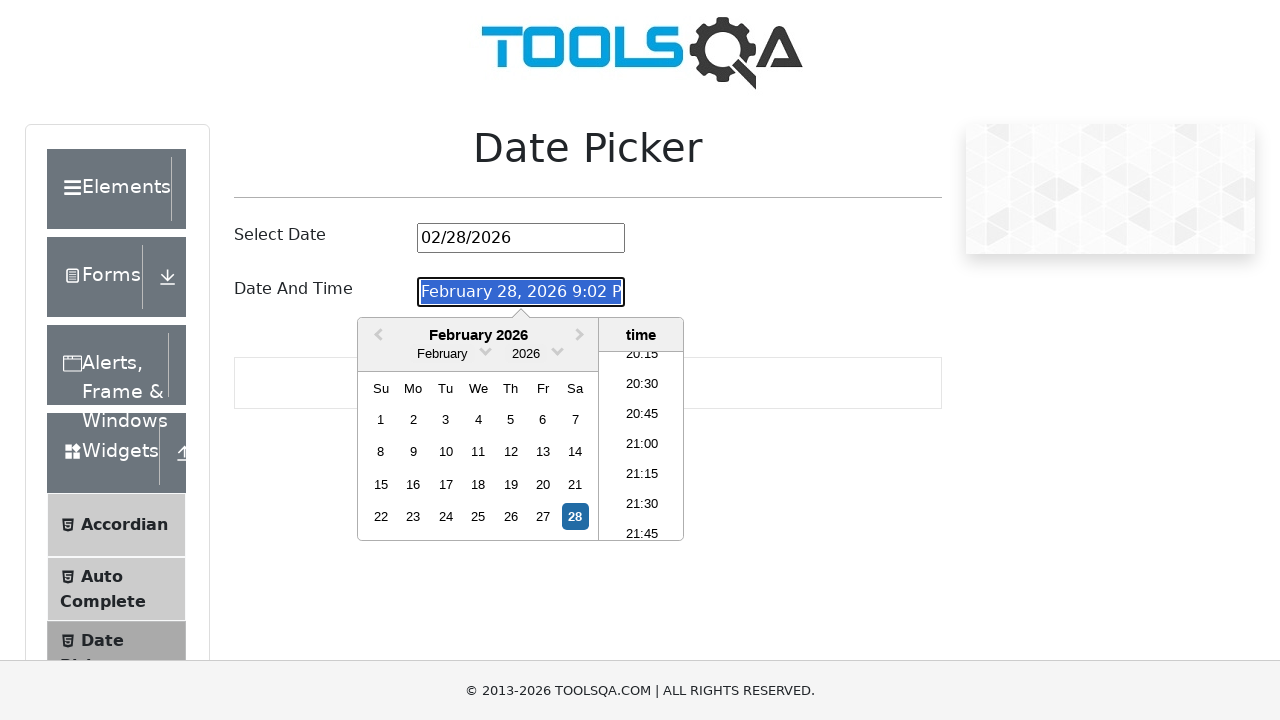

Pressed Backspace to clear the selected text
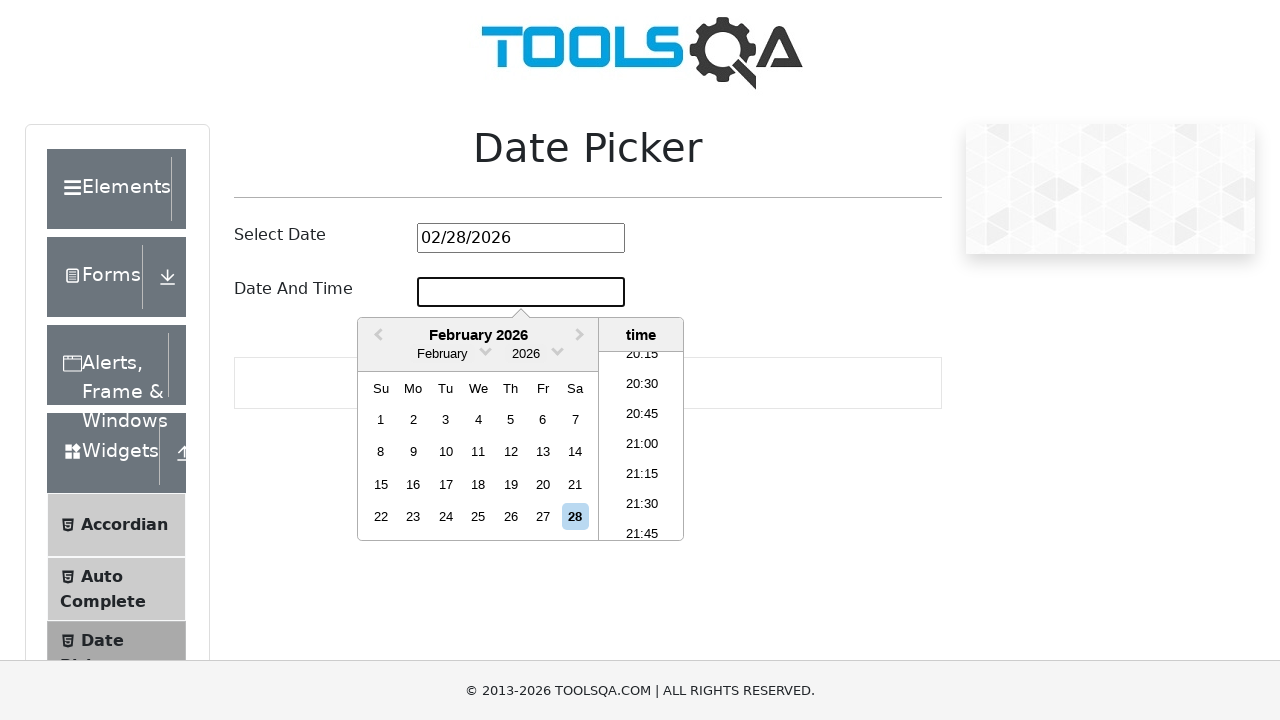

Filled date picker with 'April 22, 2022 1:19 PM' on #dateAndTimePickerInput
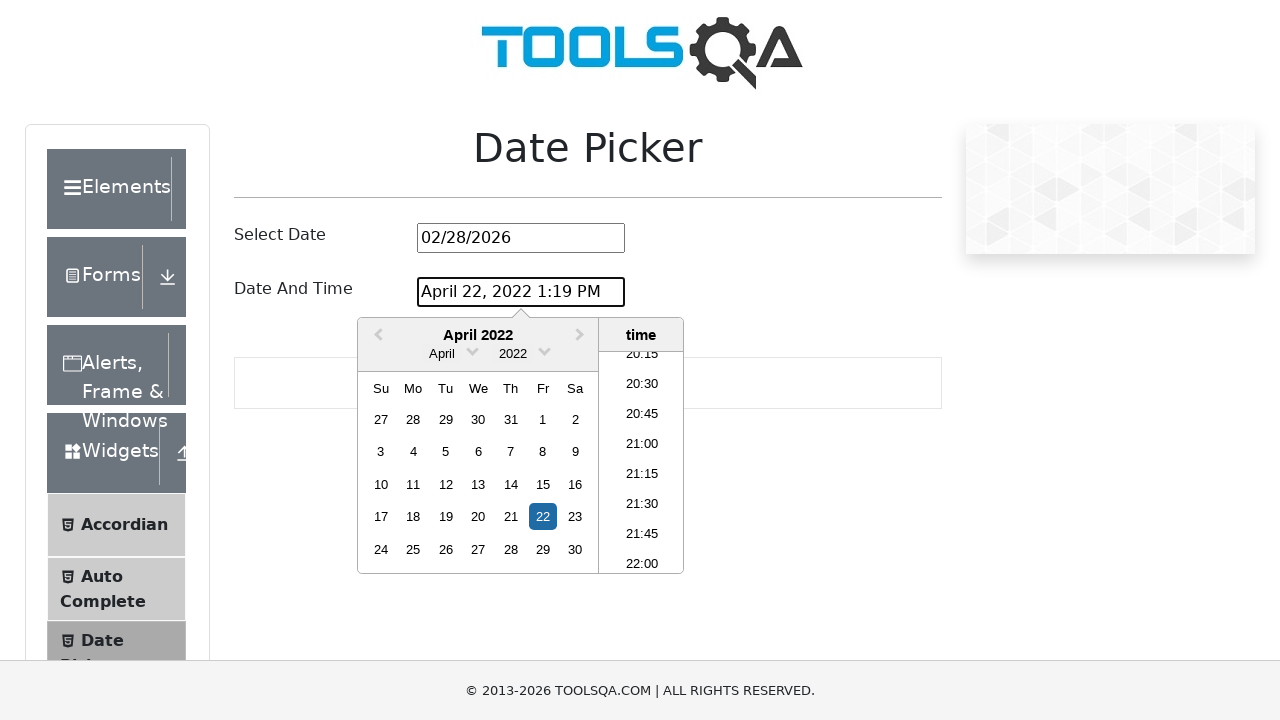

Pressed Enter to confirm the datetime selection on #dateAndTimePickerInput
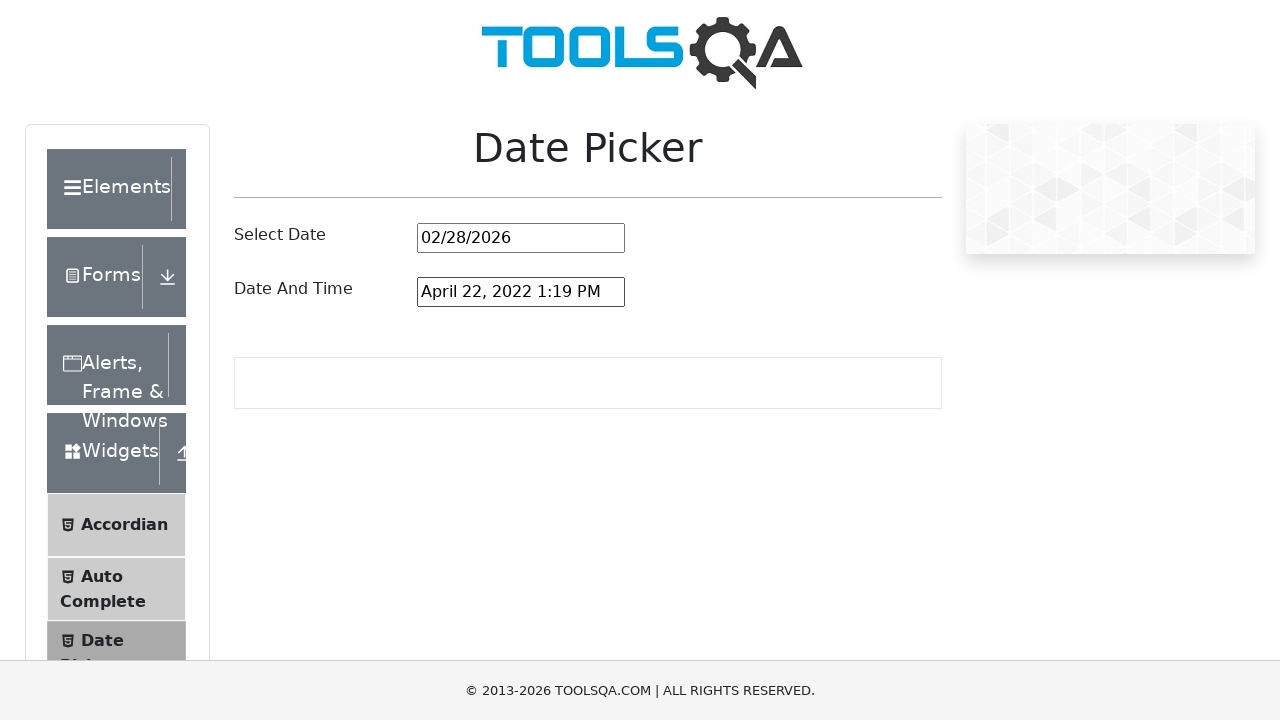

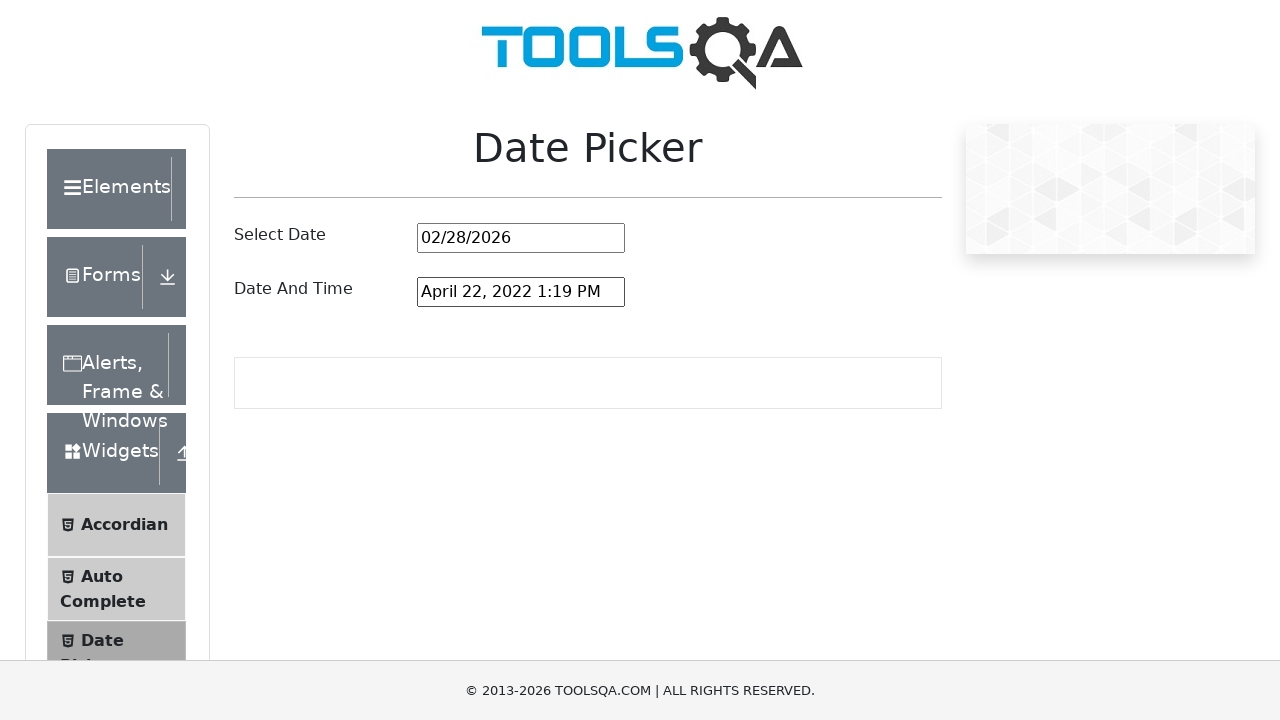